Navigates to the LetCode homepage and maximizes the browser window to verify the page loads successfully.

Starting URL: https://letcode.in/

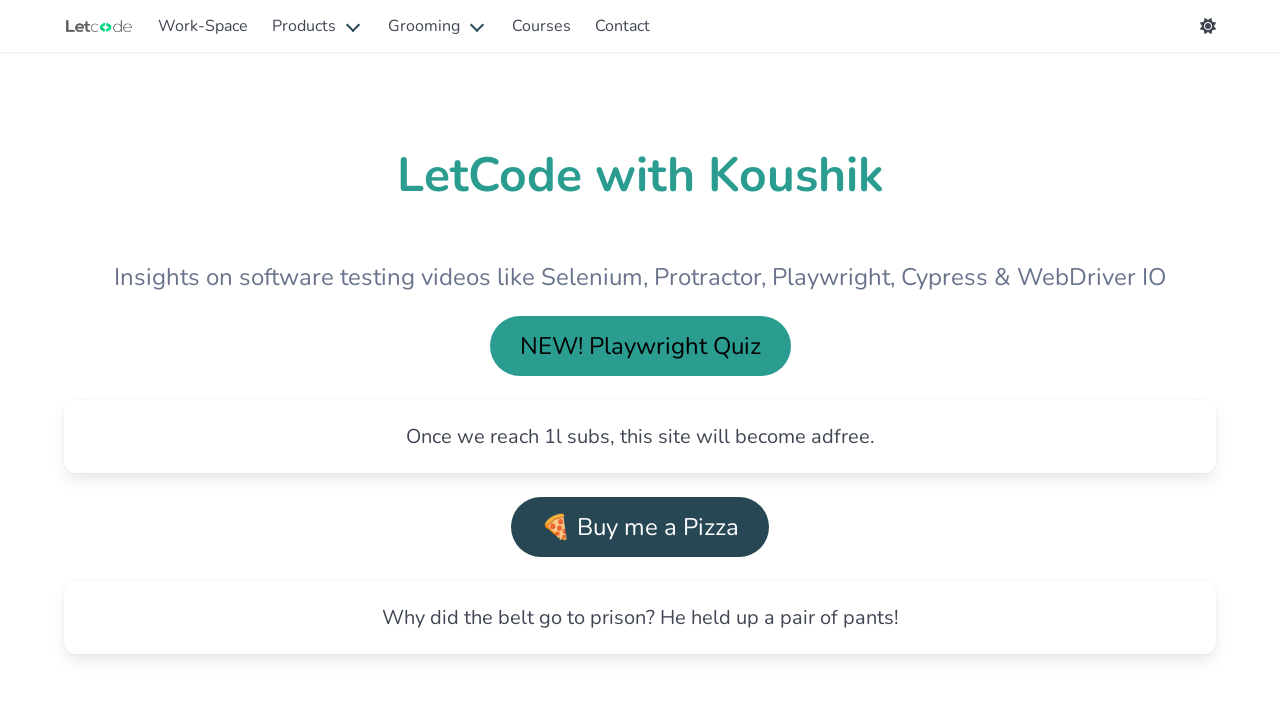

Set viewport to 1920x1080 to maximize browser window
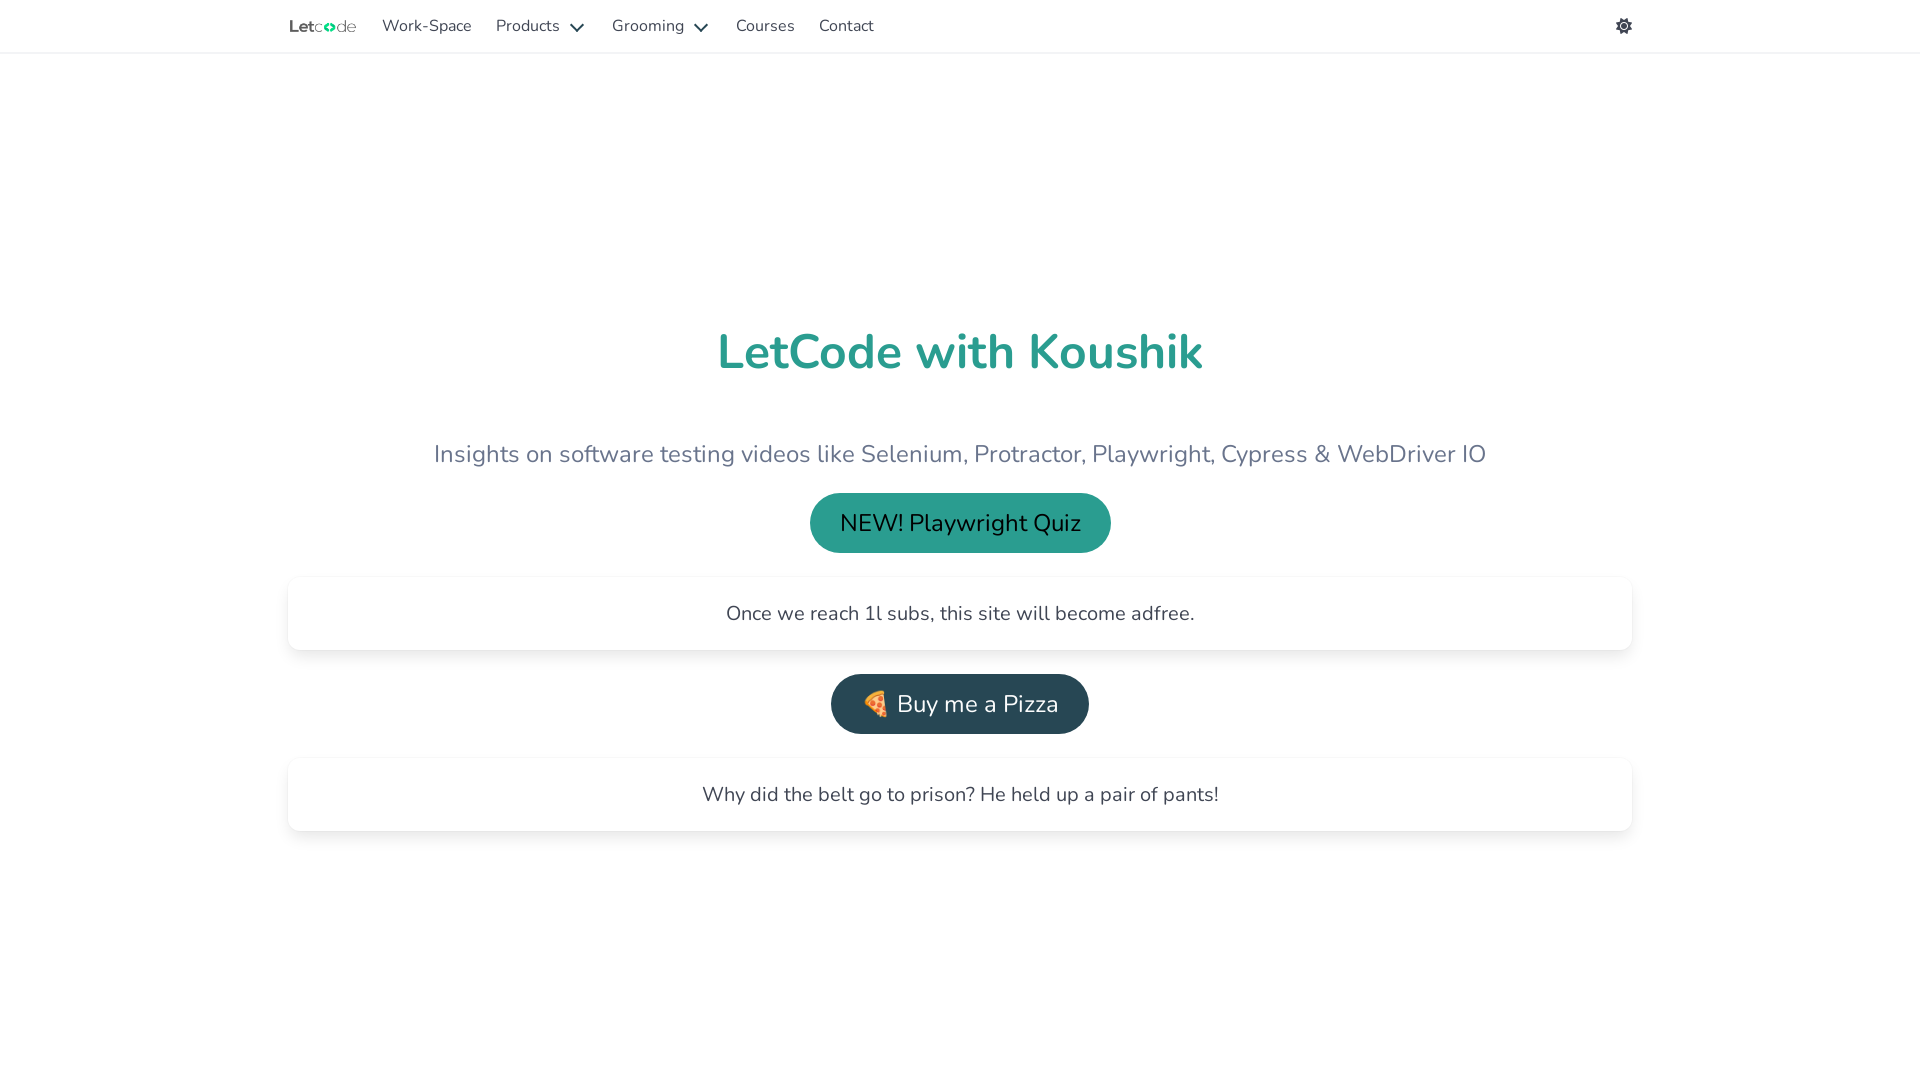

LetCode homepage loaded successfully (DOM content loaded)
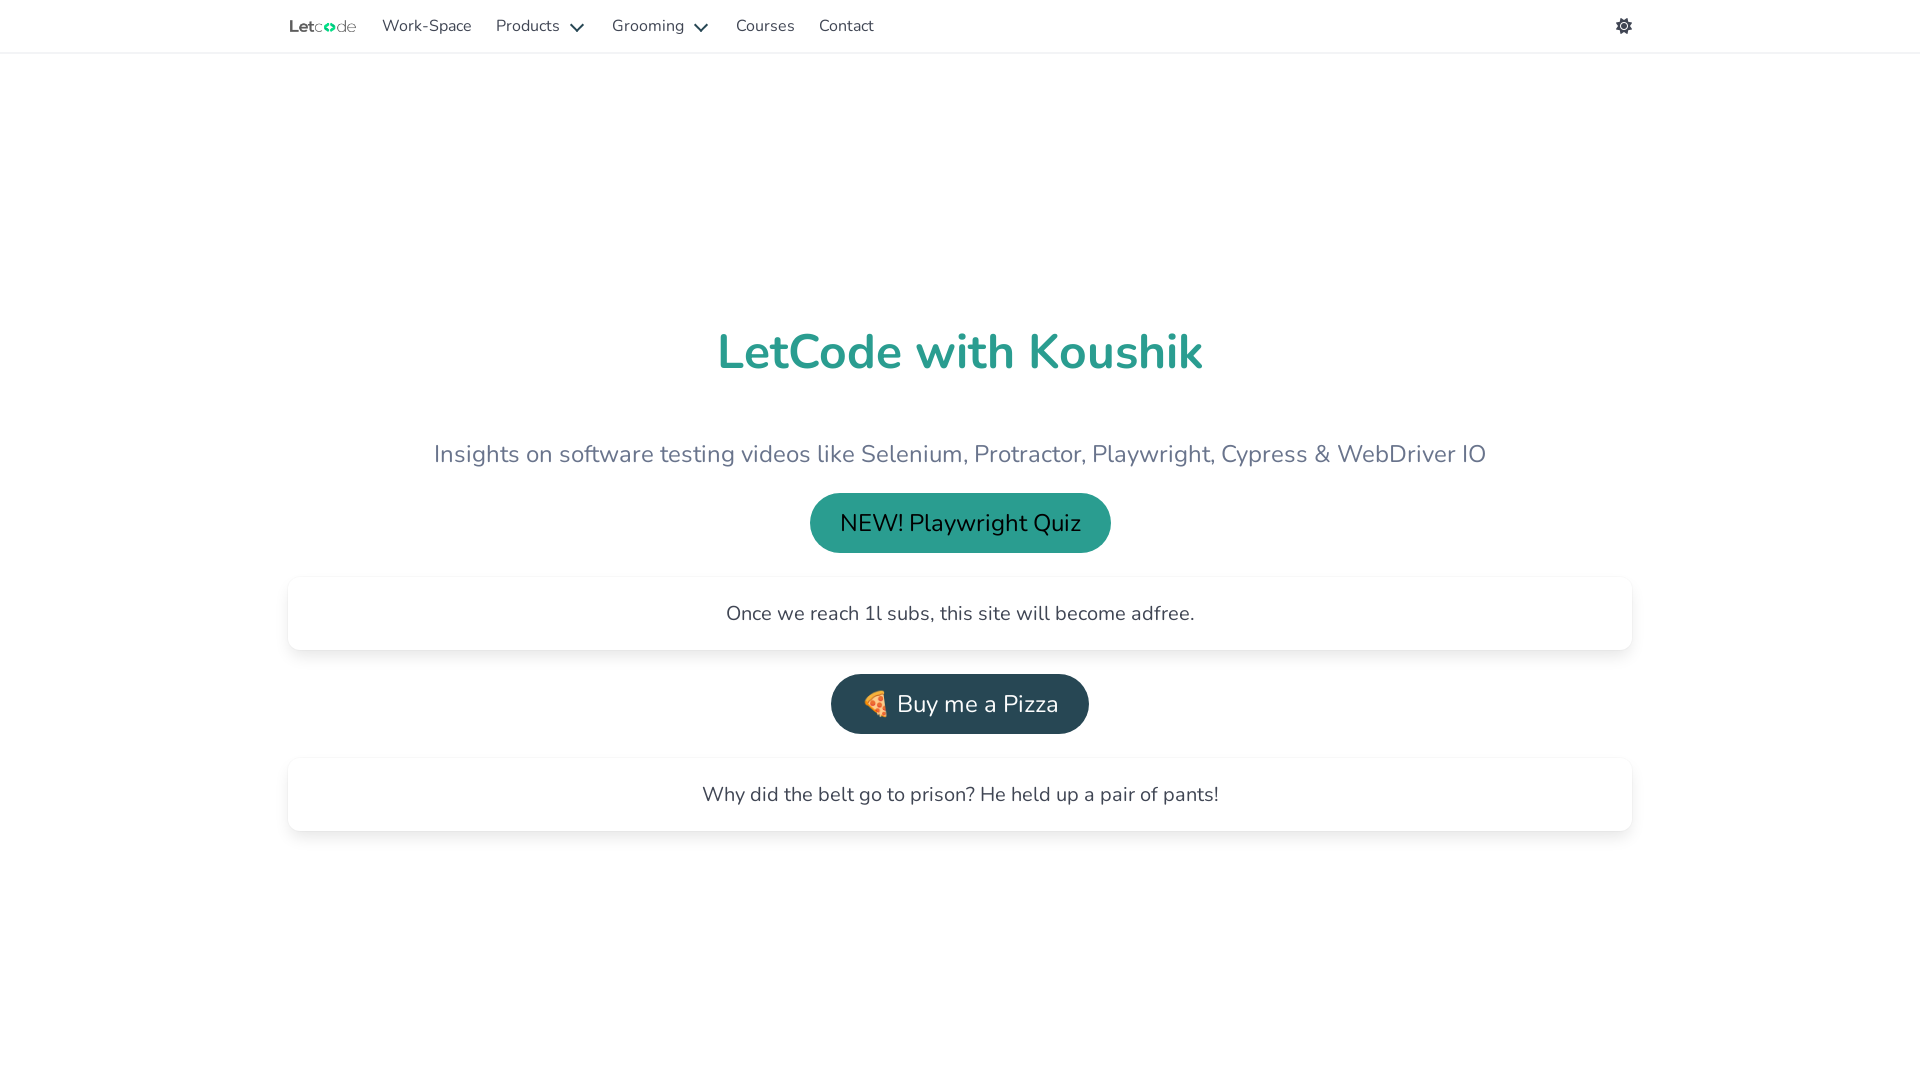

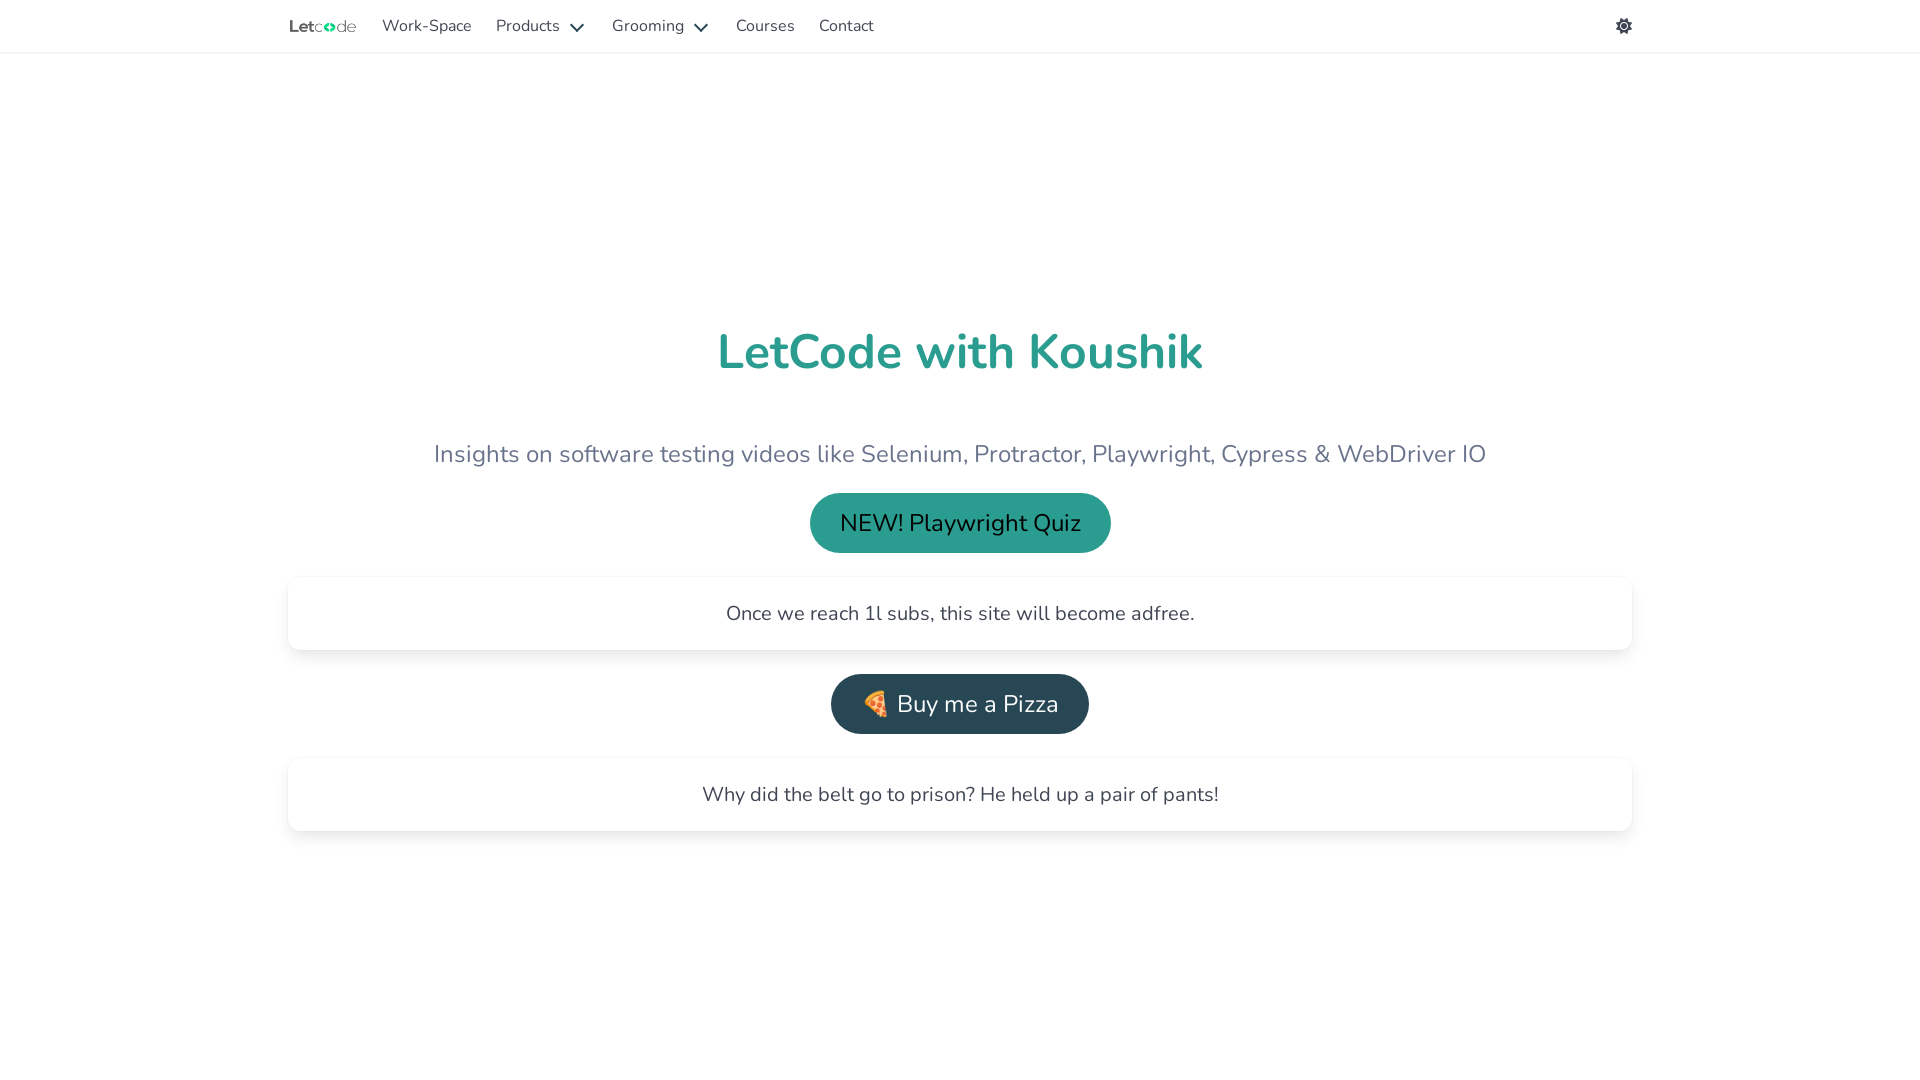